Tests multi-select dropdown functionality by selecting multiple options using different selection methods

Starting URL: http://demo.automationtalks.com/DemoQAapplication/DemoQa/demoqa.com/selectmenu/index.html

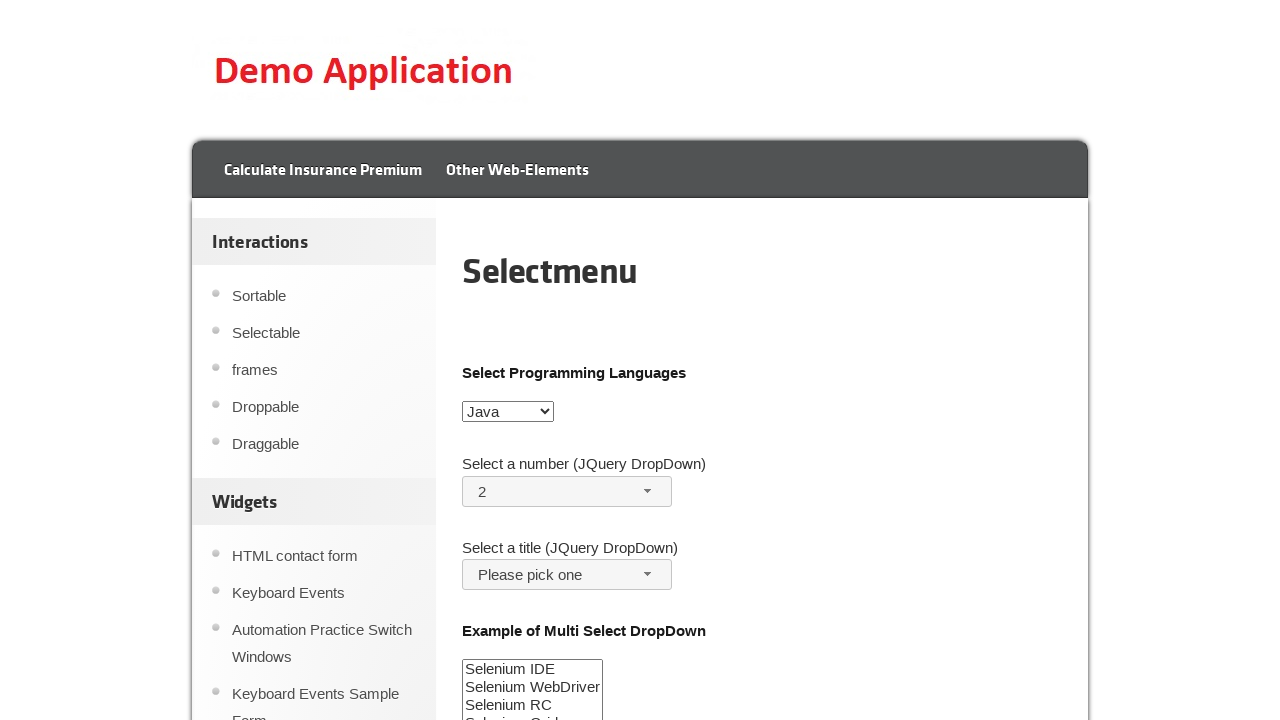

Navigated to multi-select dropdown test page
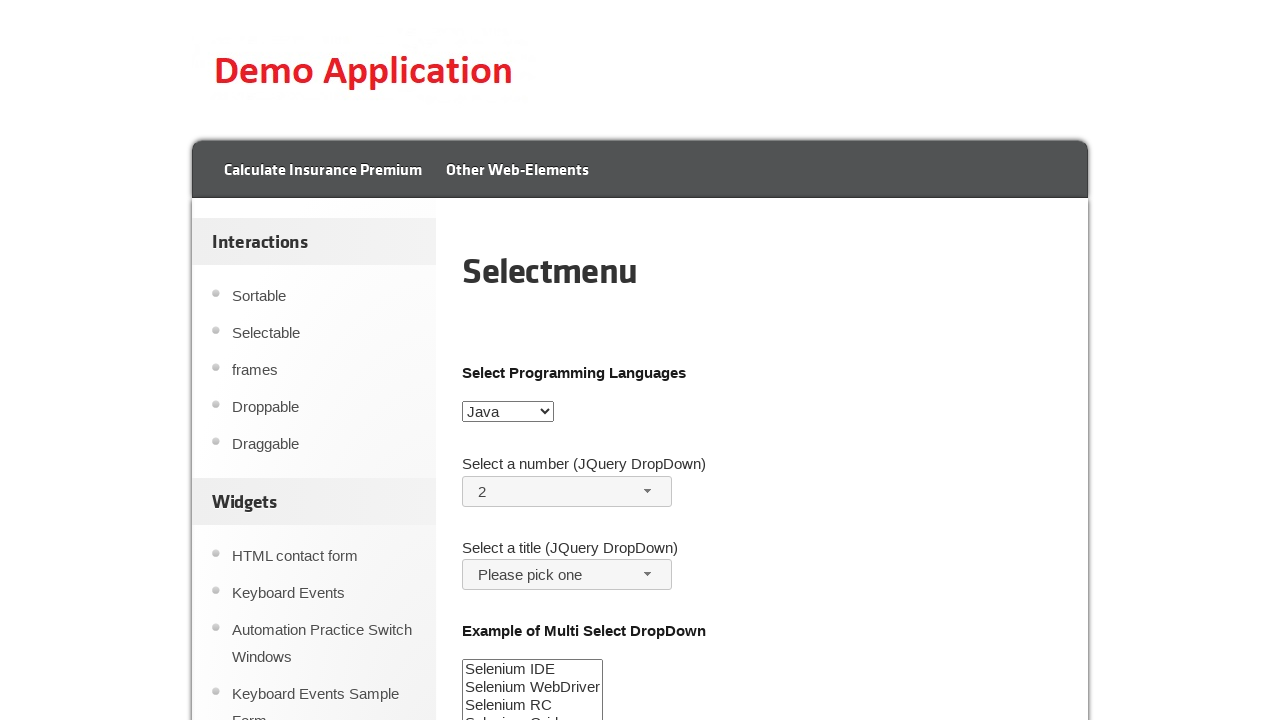

Located multi-select dropdown element with id 'selenium_suite'
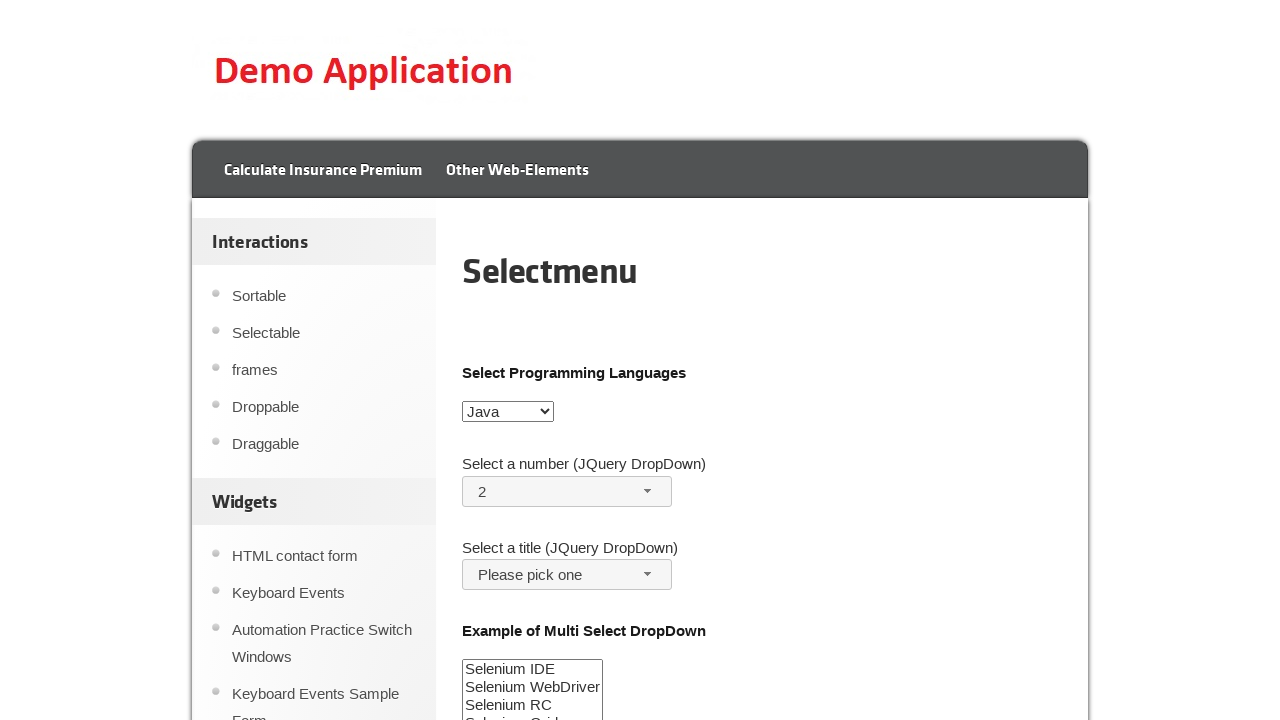

Selected first option (index 0) from multi-select dropdown on #selenium_suite
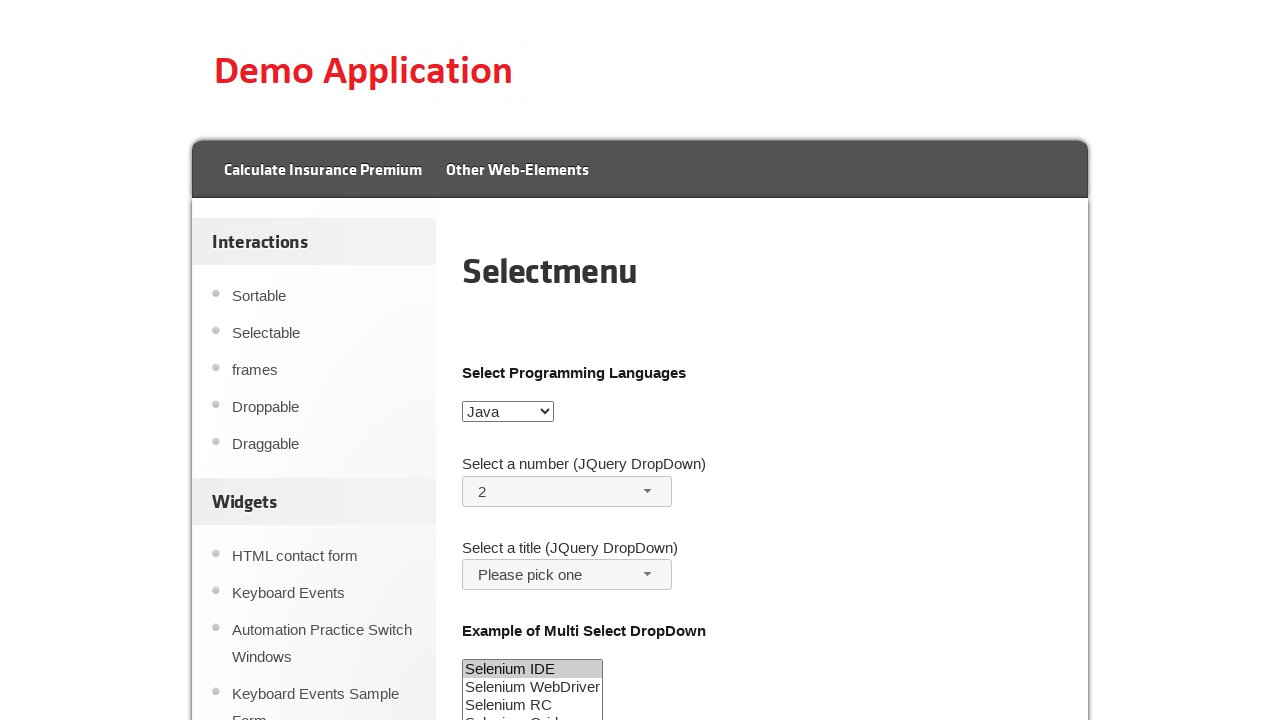

Selected fourth option (index 3) from multi-select dropdown on #selenium_suite
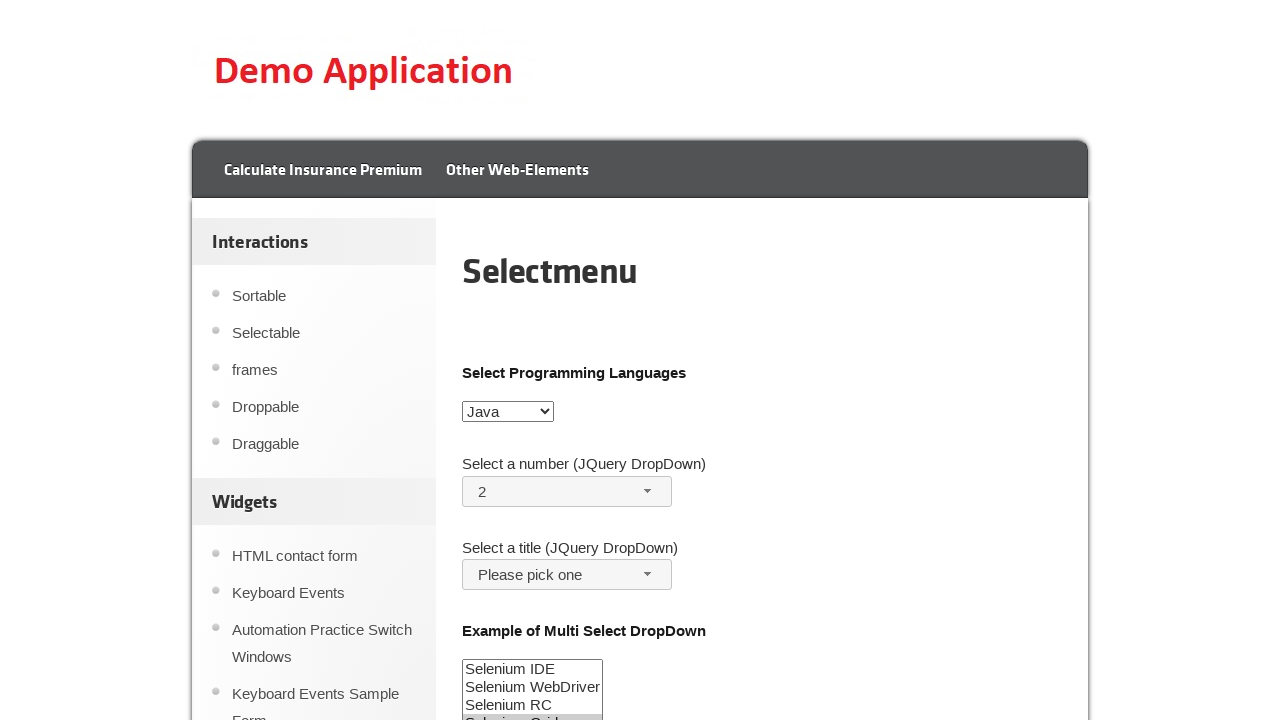

Selected sixth option (index 5) from multi-select dropdown on #selenium_suite
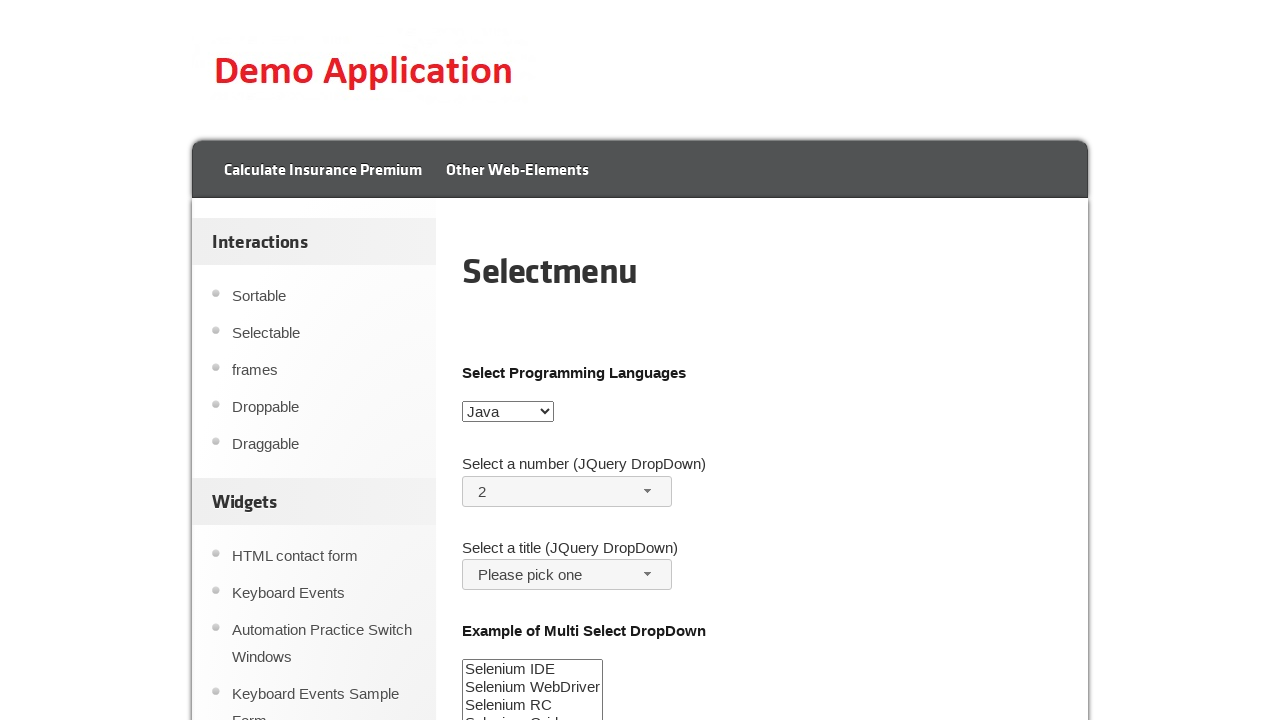

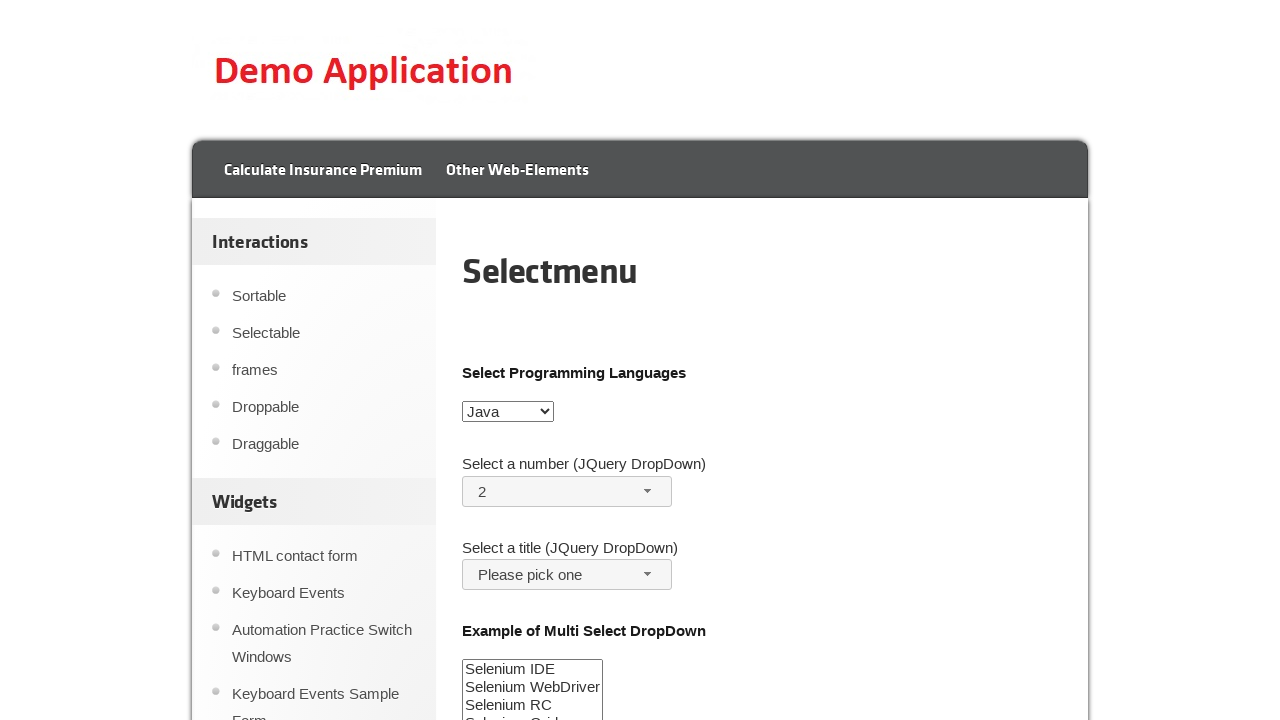